Tests the visibility behavior of a "Clear text" element on a bookstore website by entering search text, submitting it, and then clearing the search box

Starting URL: https://automationbookstore.dev/

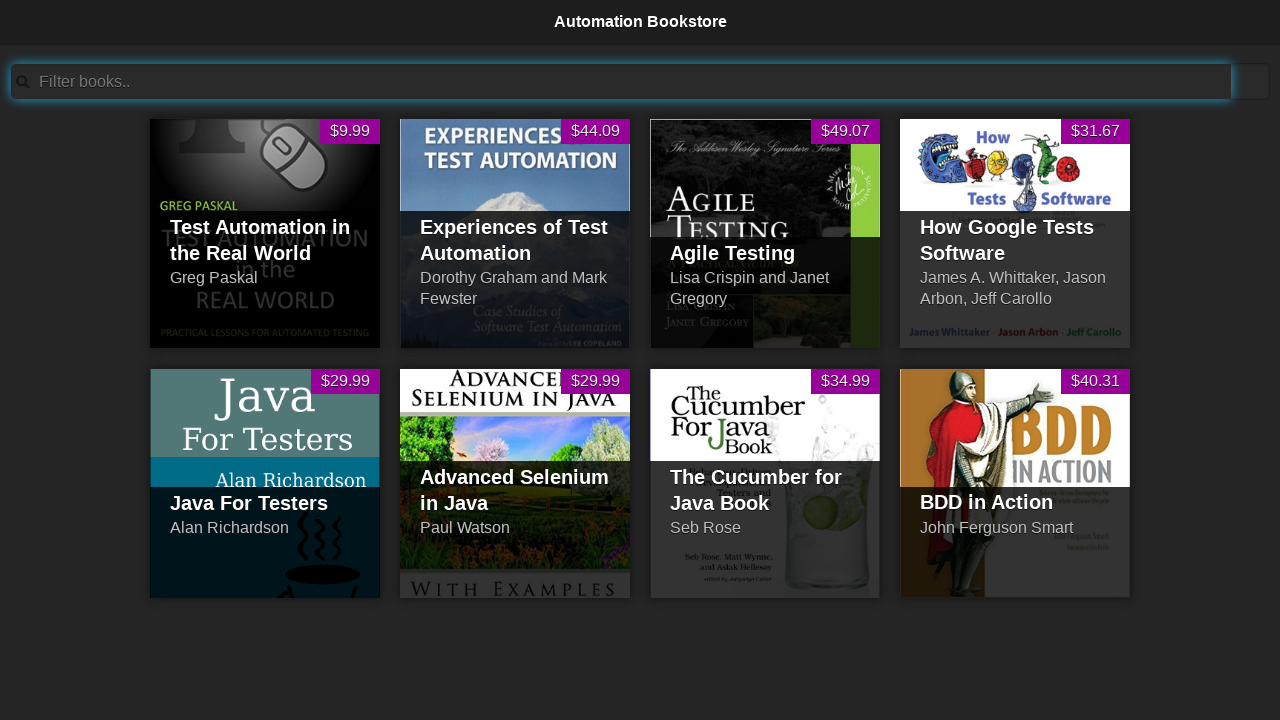

Located 'Clear text' element
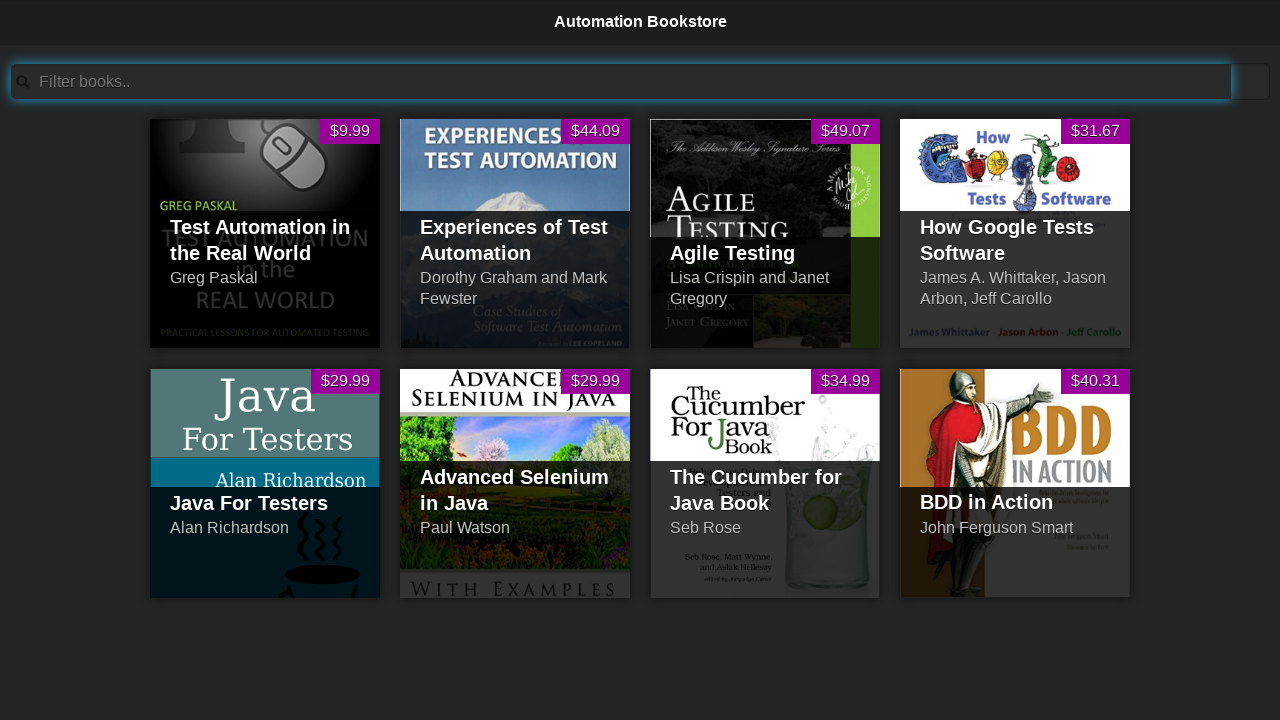

Located search box input element
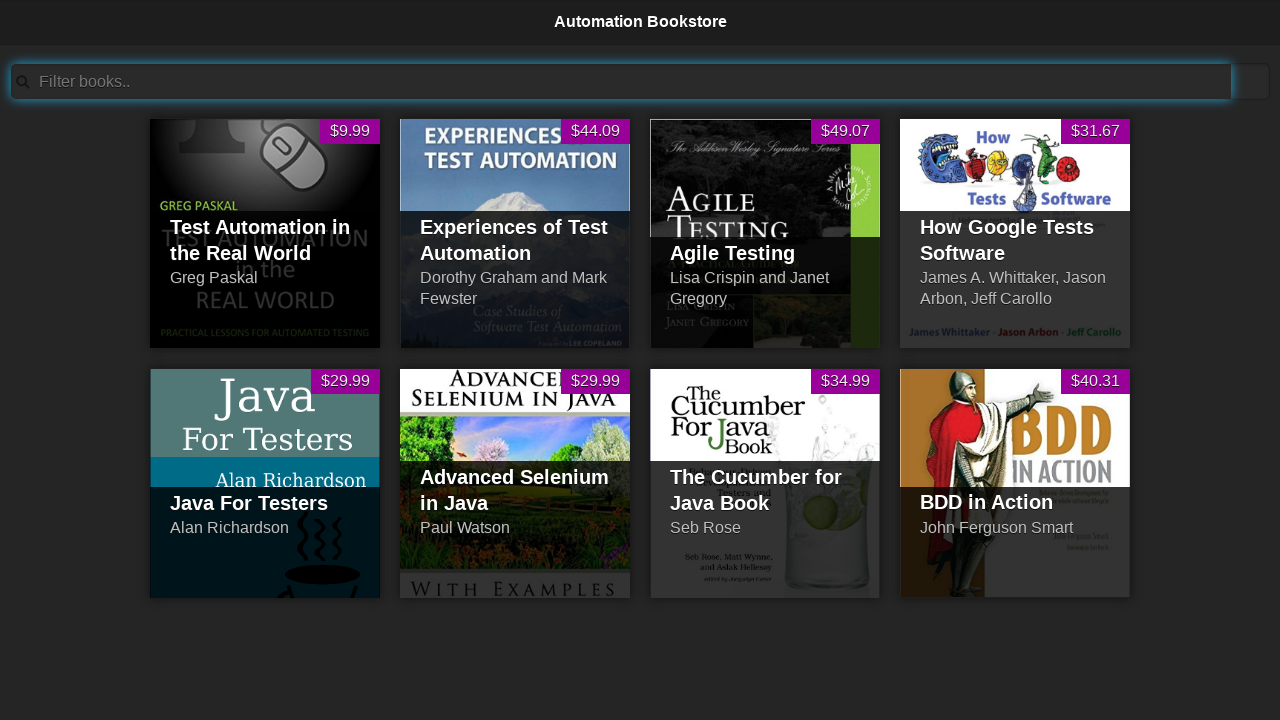

Filled search box with 'Agile Testing' on xpath=//input[contains(@id,'searchBar')]
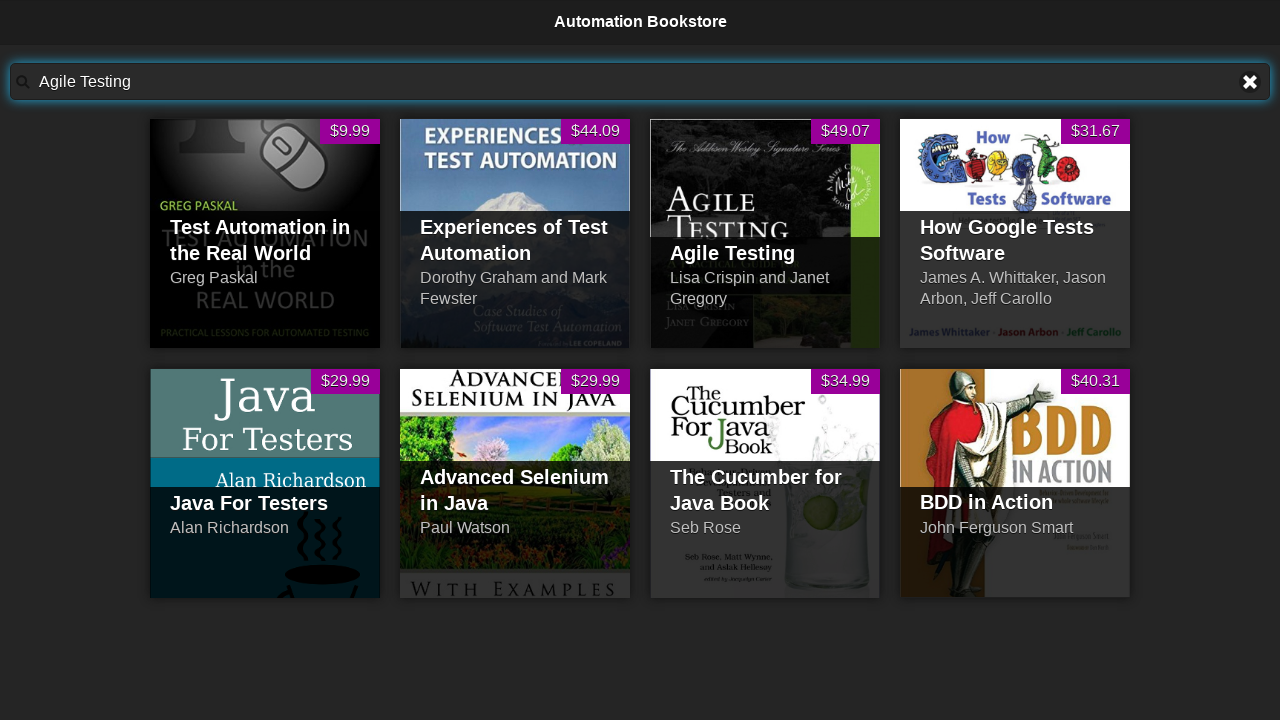

Pressed Enter to submit search on xpath=//input[contains(@id,'searchBar')]
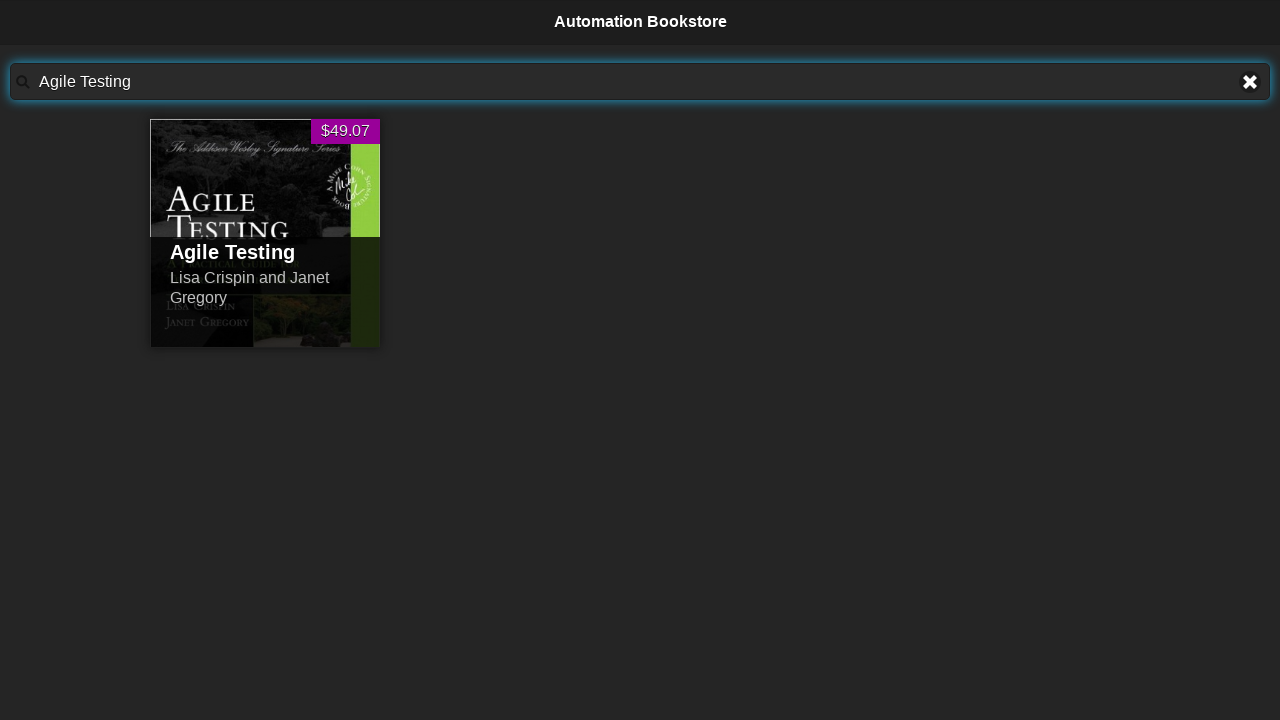

Waited 2 seconds for search results to update
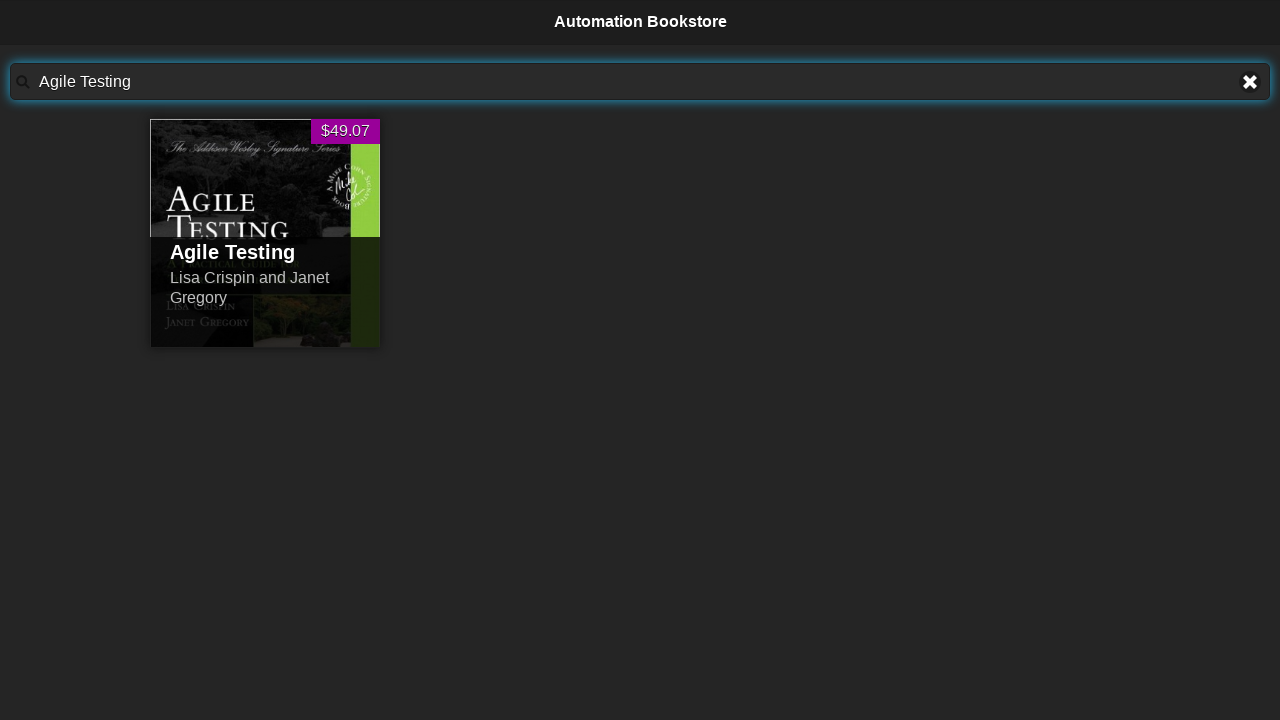

Cleared the search box on xpath=//input[contains(@id,'searchBar')]
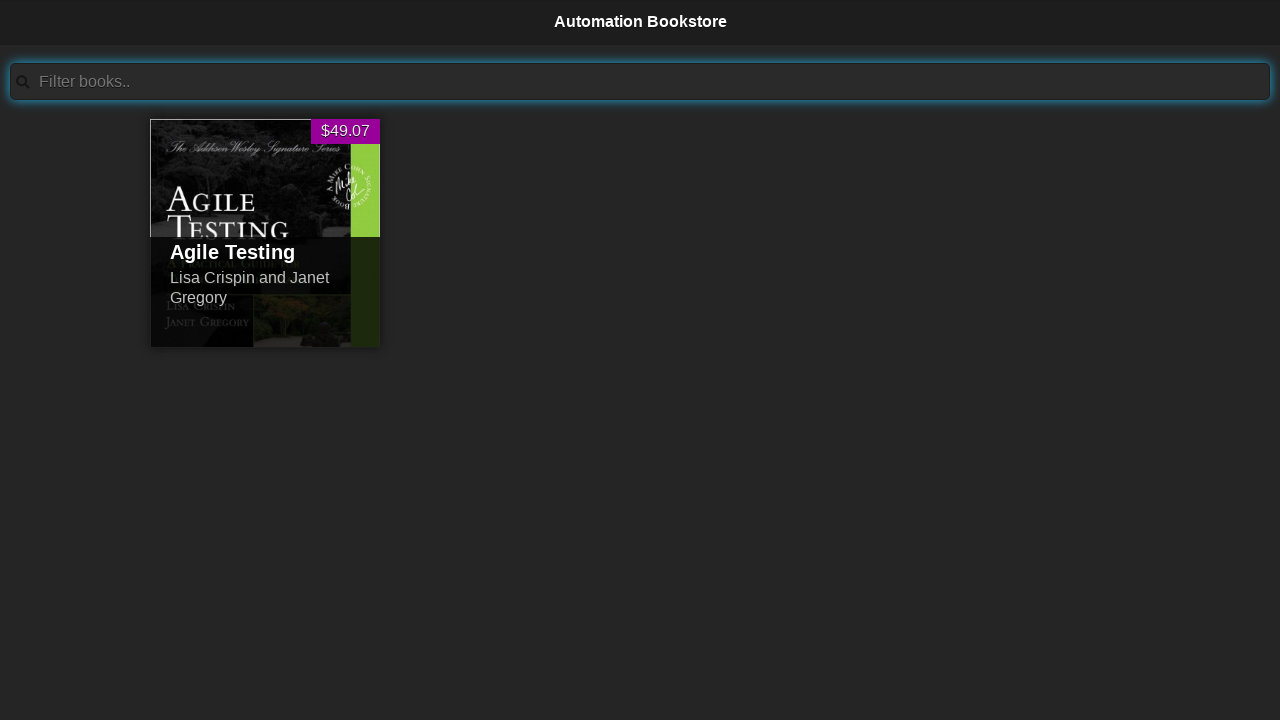

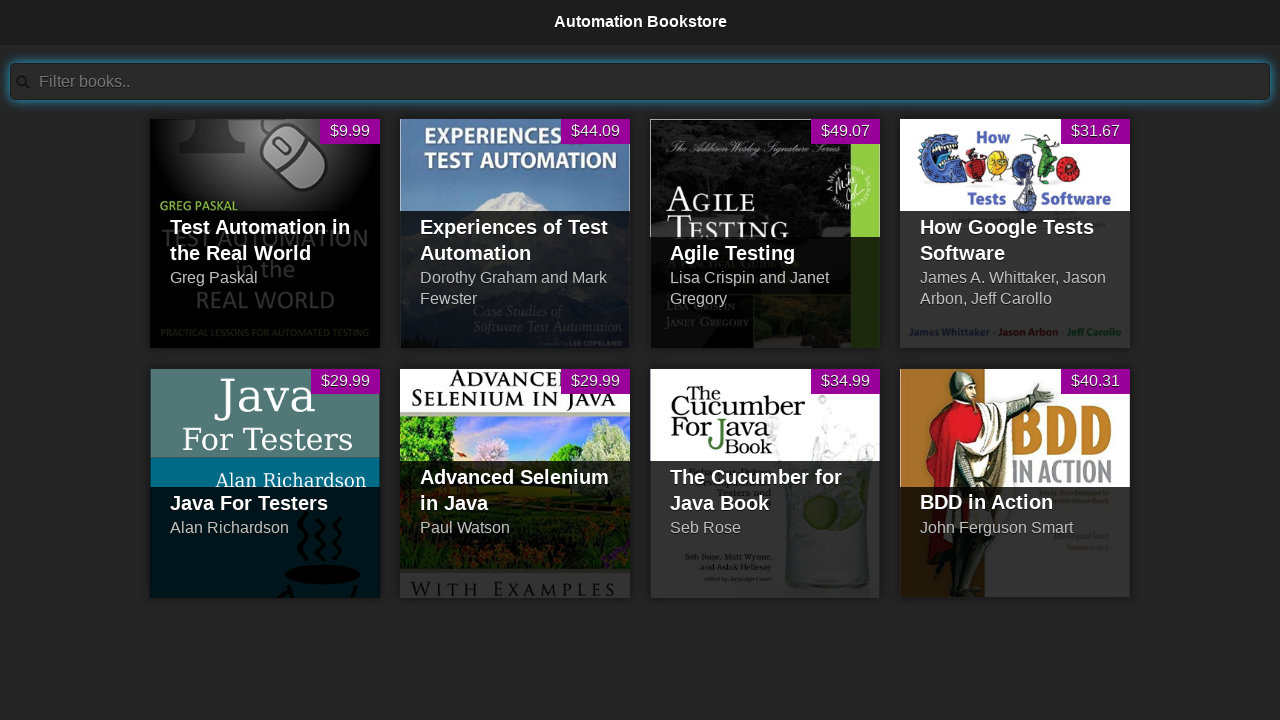